Tests that entering a number below 50 displays the correct error message "Number is too small"

Starting URL: https://kristinek.github.io/site/tasks/enter_a_number

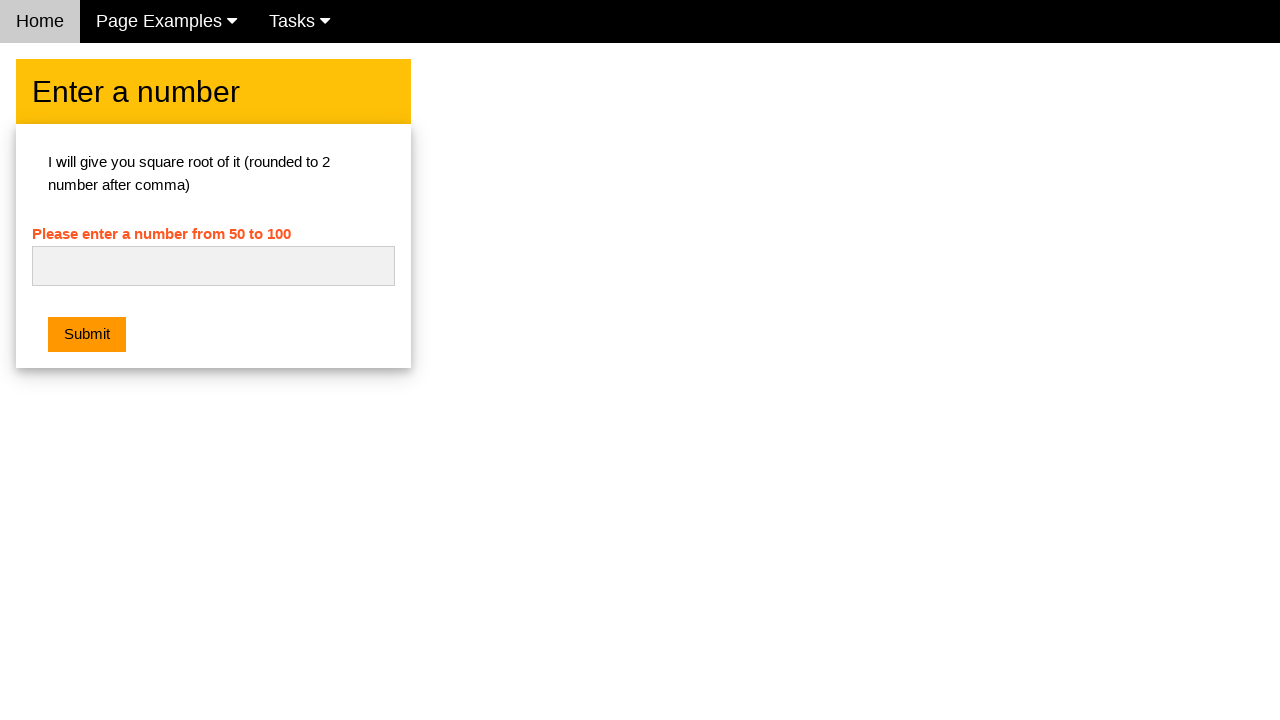

Clicked on the number input field at (213, 266) on #numb
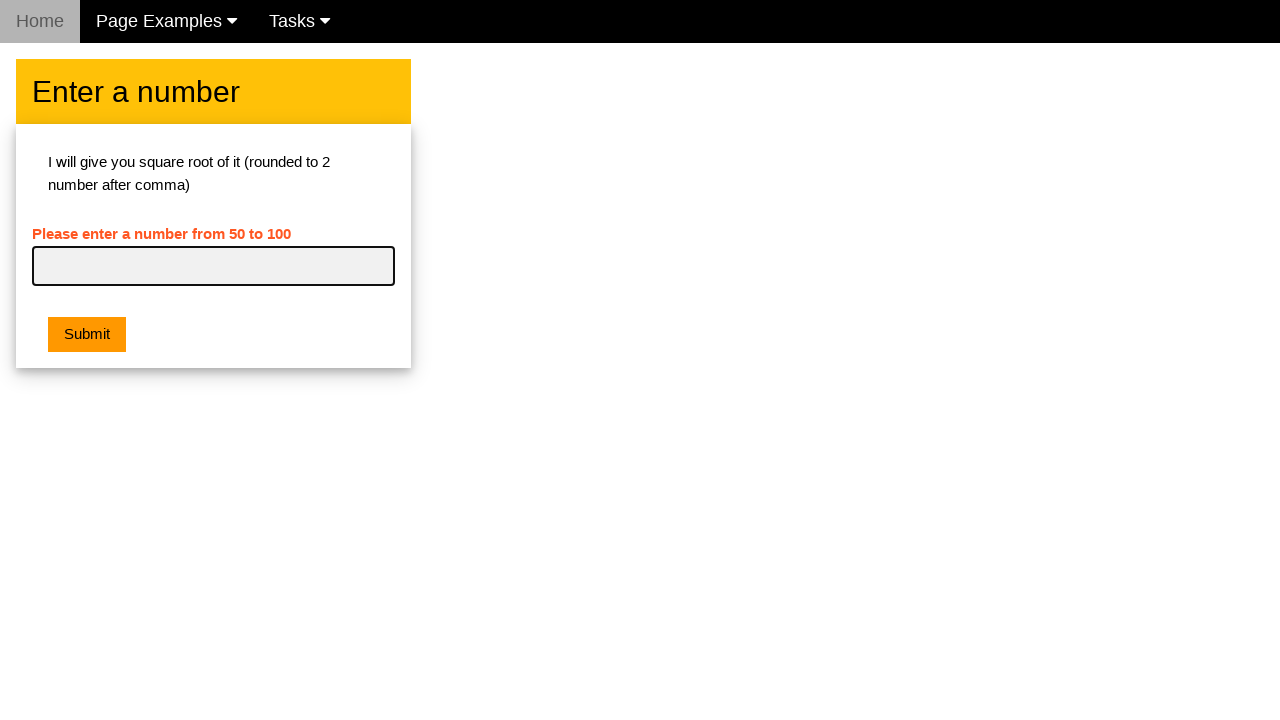

Filled number input field with '5' (below minimum of 50) on #numb
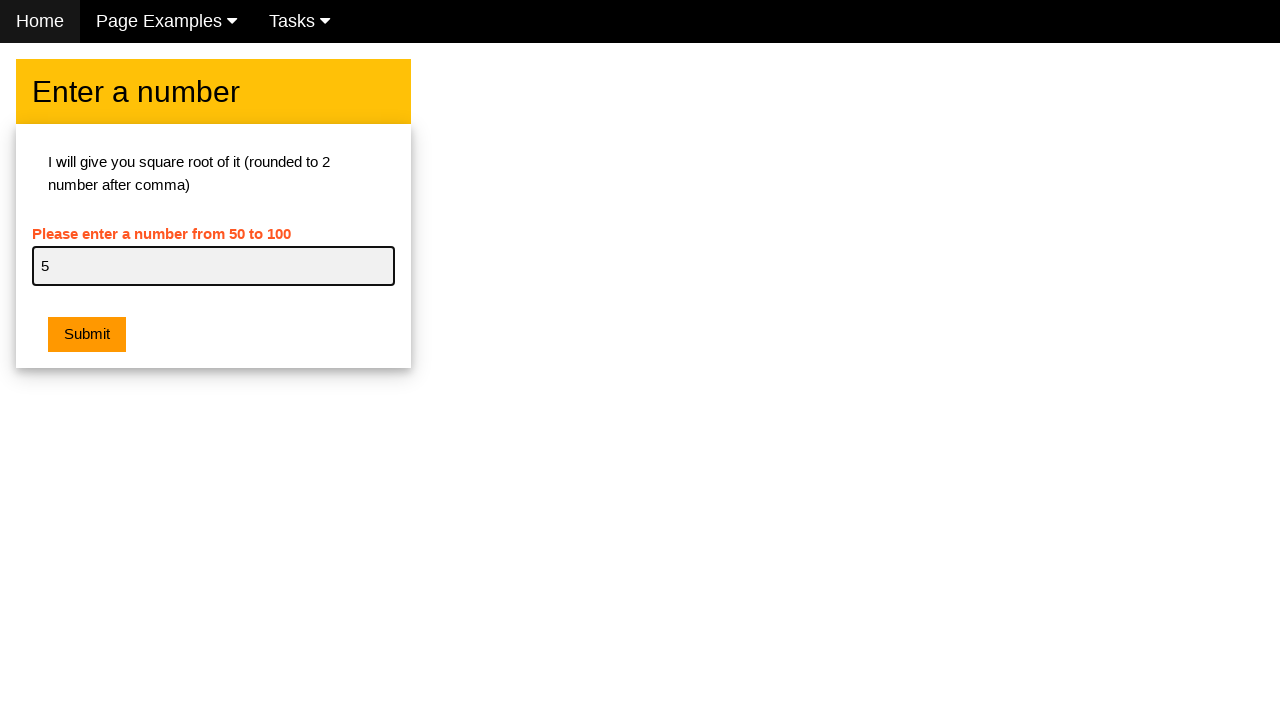

Clicked the submit button at (87, 335) on .w3-btn
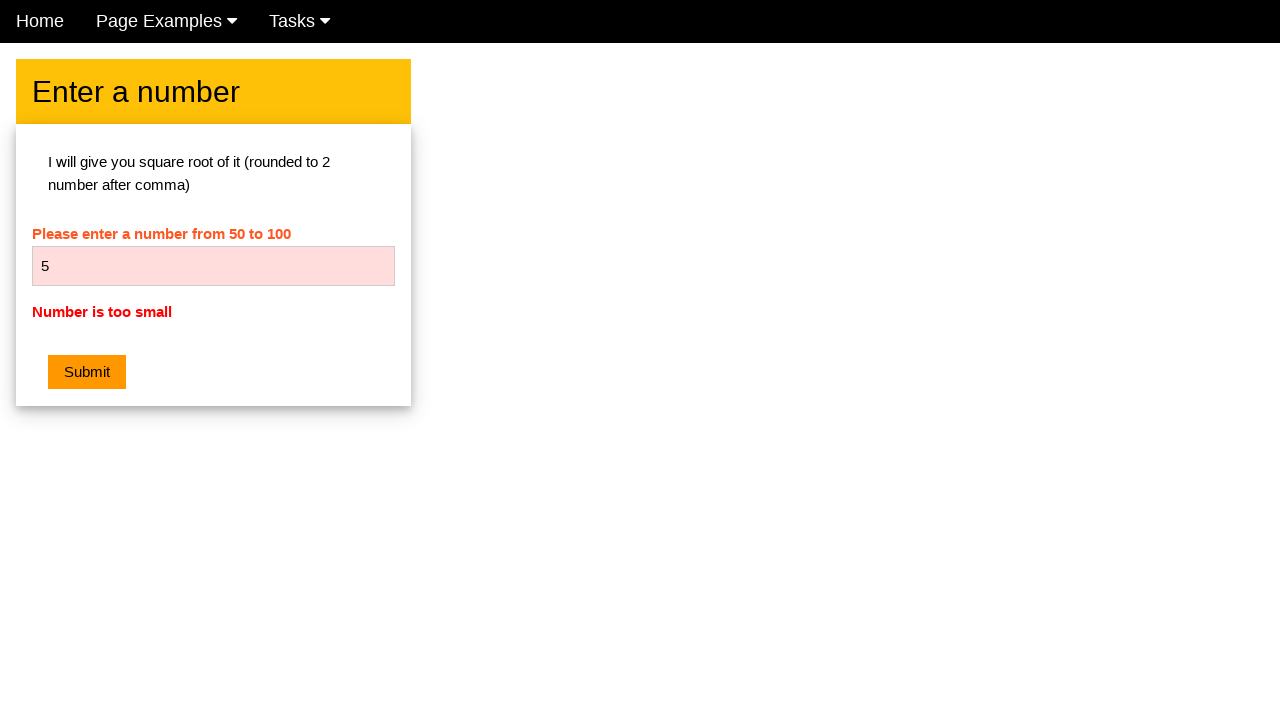

Located the error message element
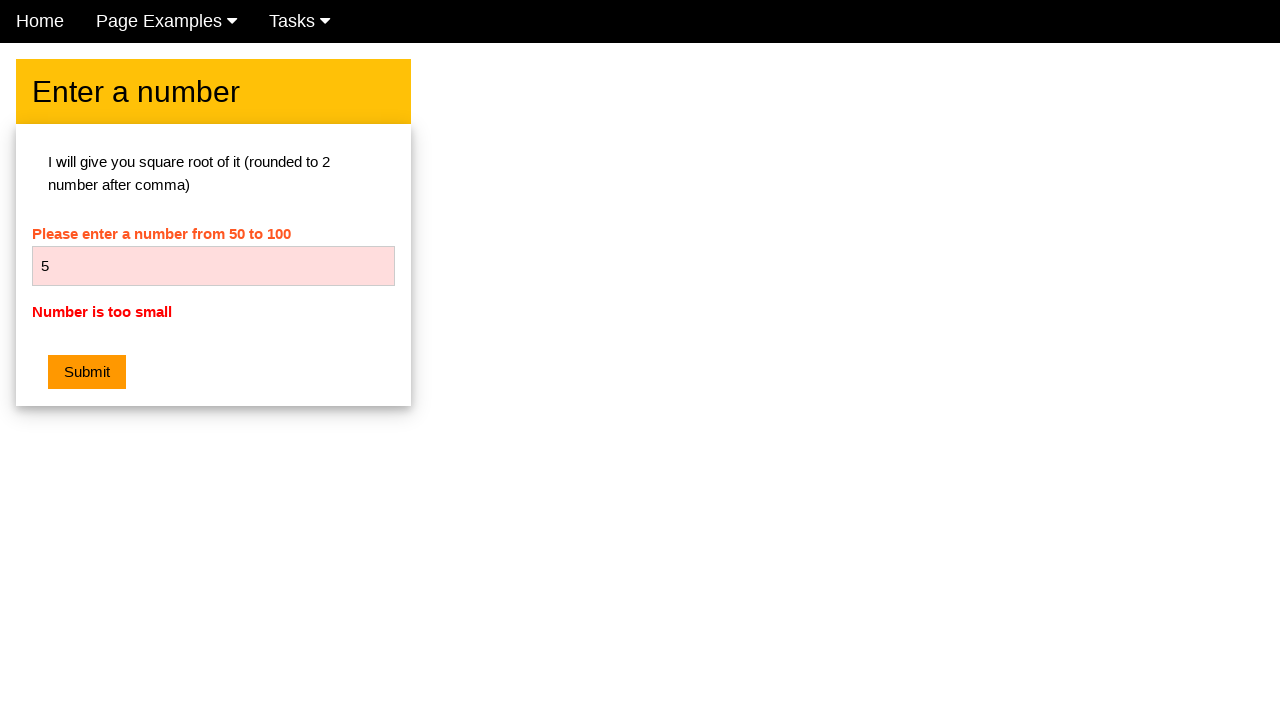

Verified error message 'Number is too small' is displayed
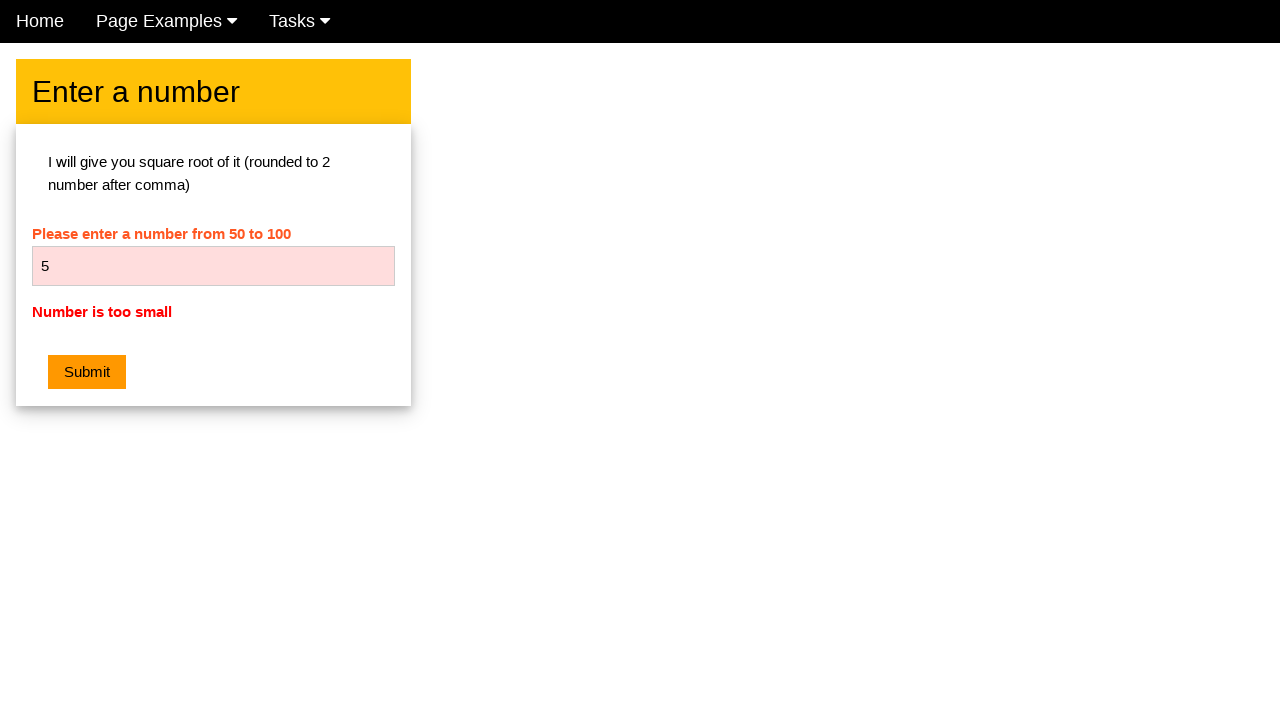

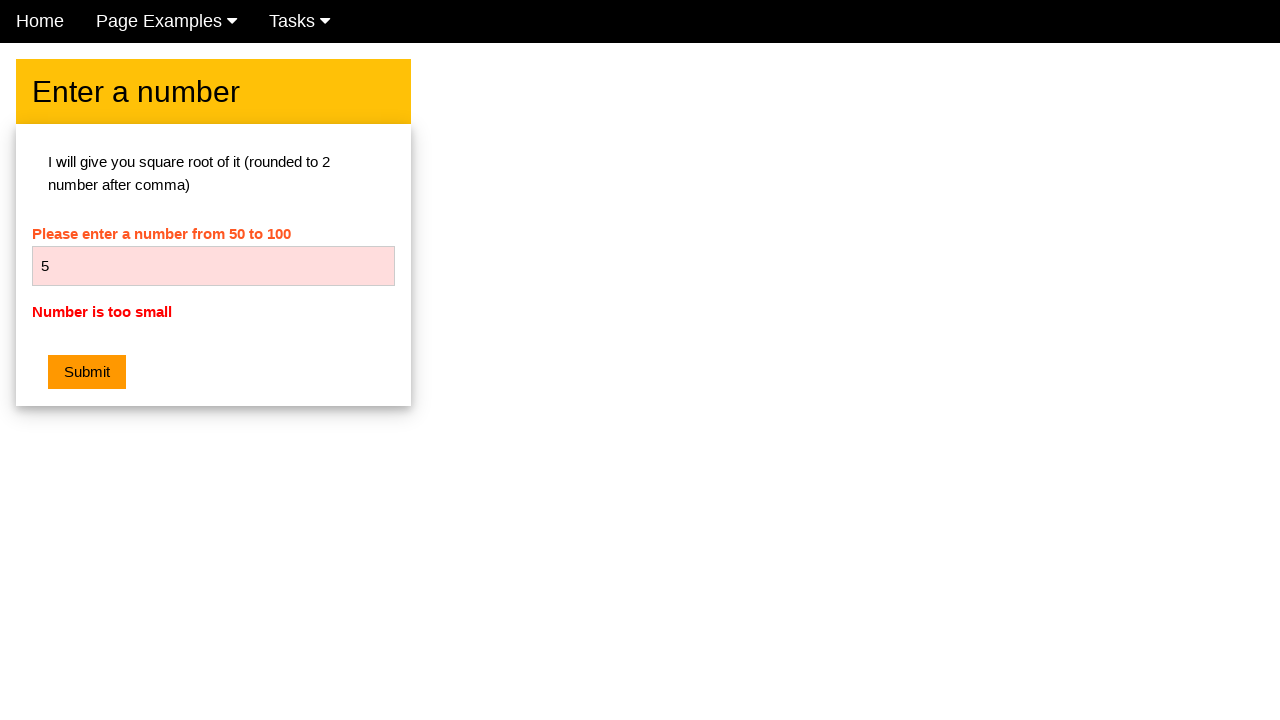